Tests that clicking the submit button on the "Submit New Language" form without filling any fields displays an error message about incomplete input.

Starting URL: http://www.99-bottles-of-beer.net/submitnewlanguage.html

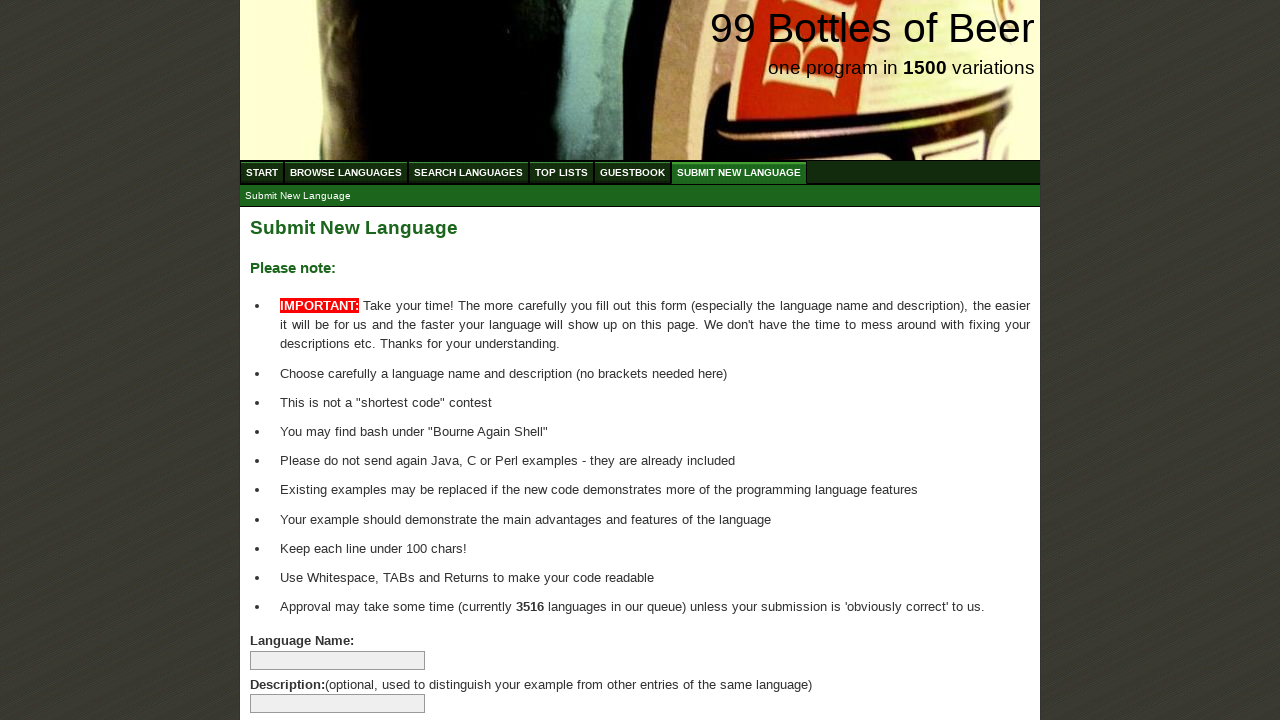

Clicked submit button on 'Submit New Language' form without filling any fields at (294, 665) on input[name='submitlanguage']
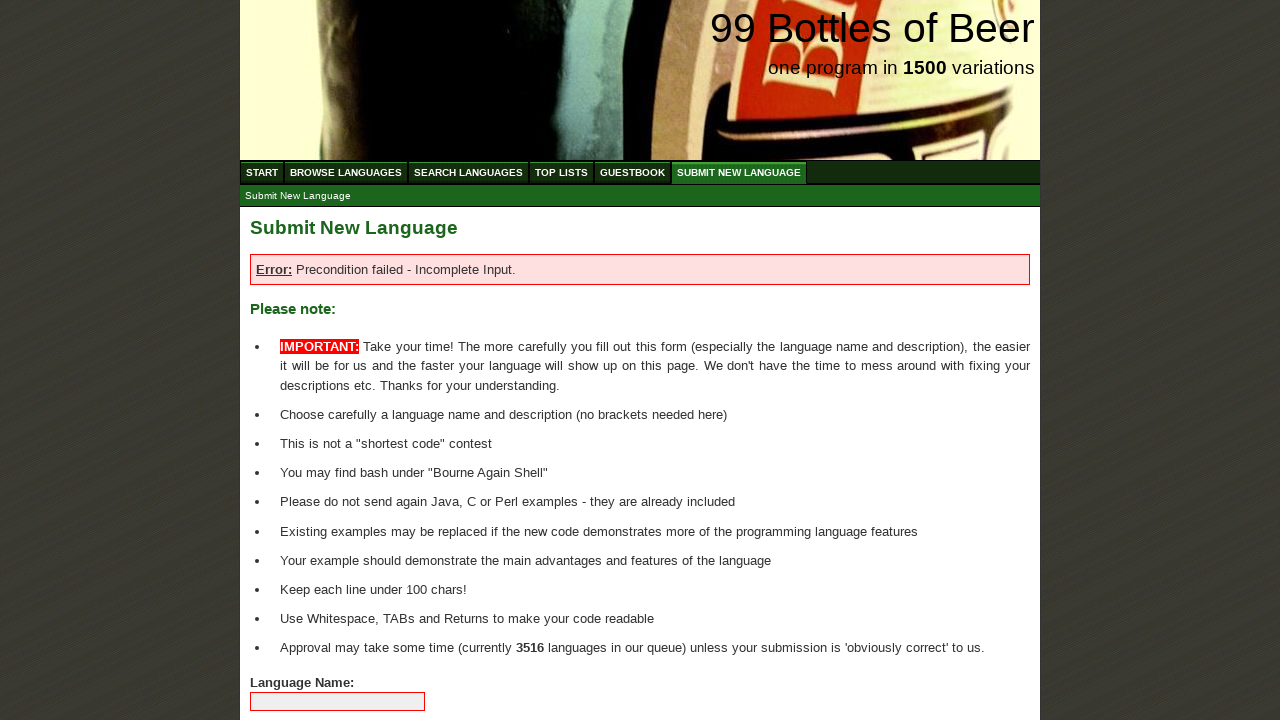

Error message element appeared on the page
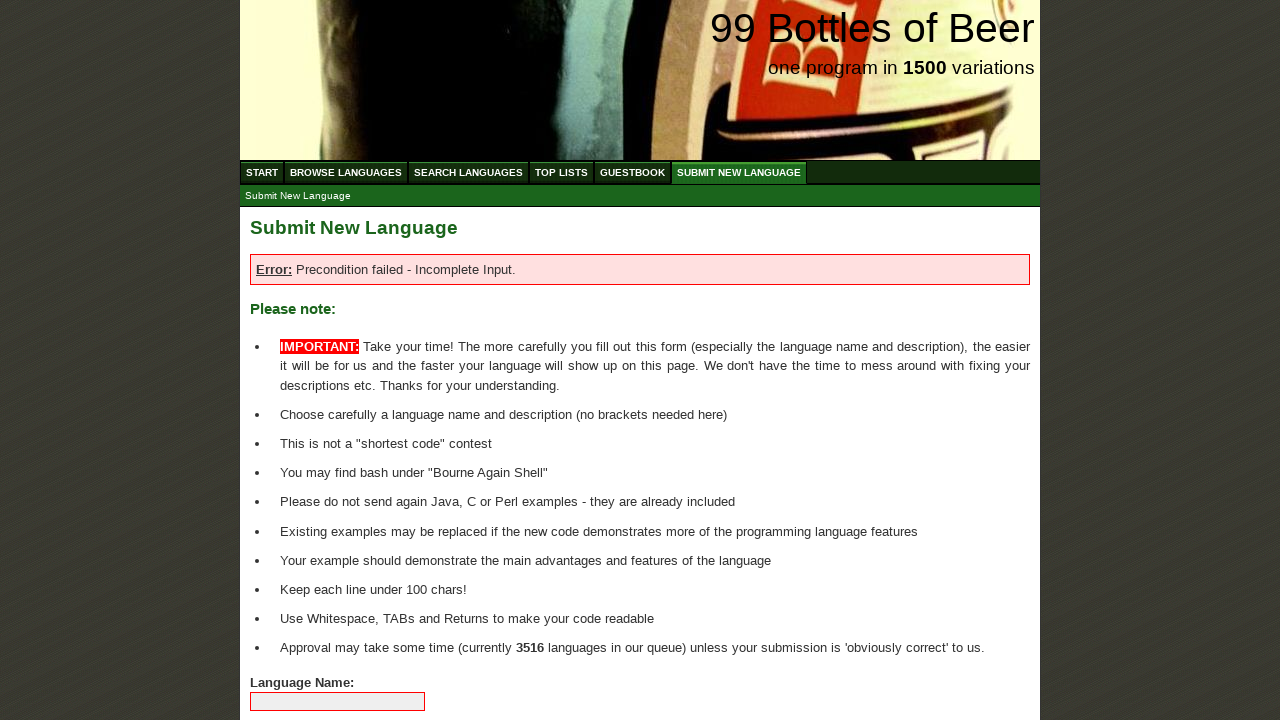

Verified error message text is 'Error: Precondition failed - Incomplete Input.'
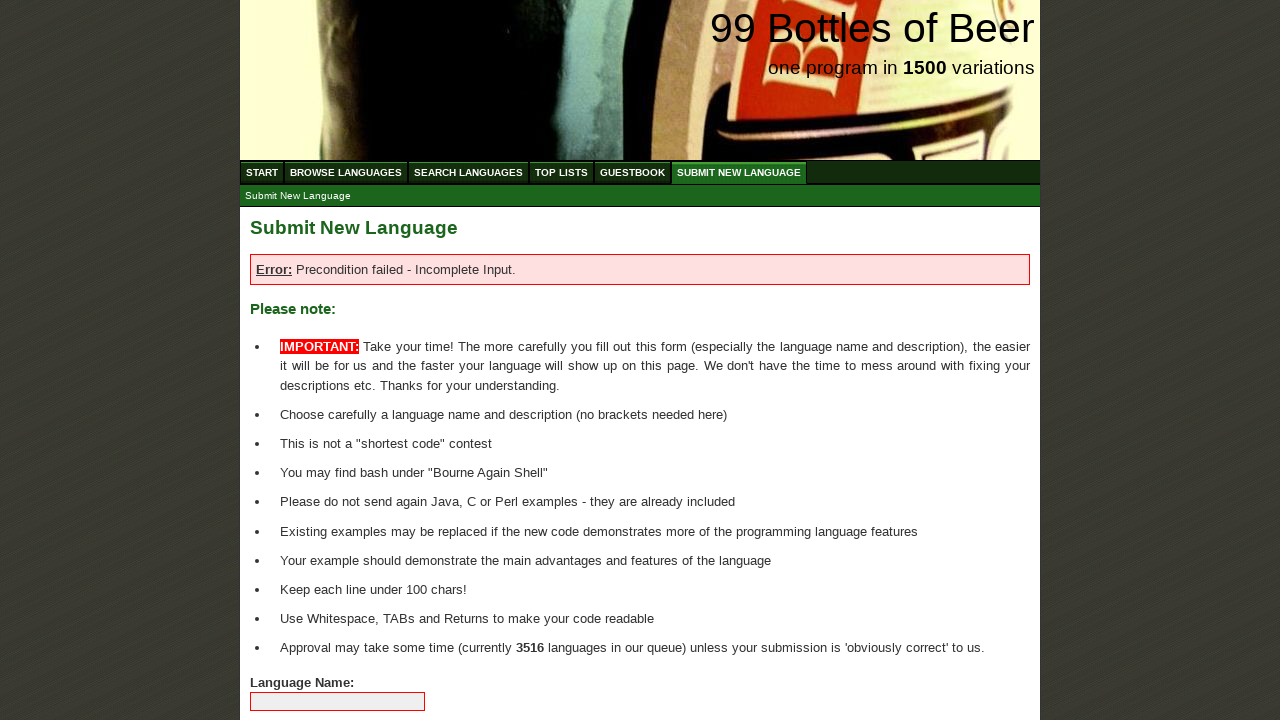

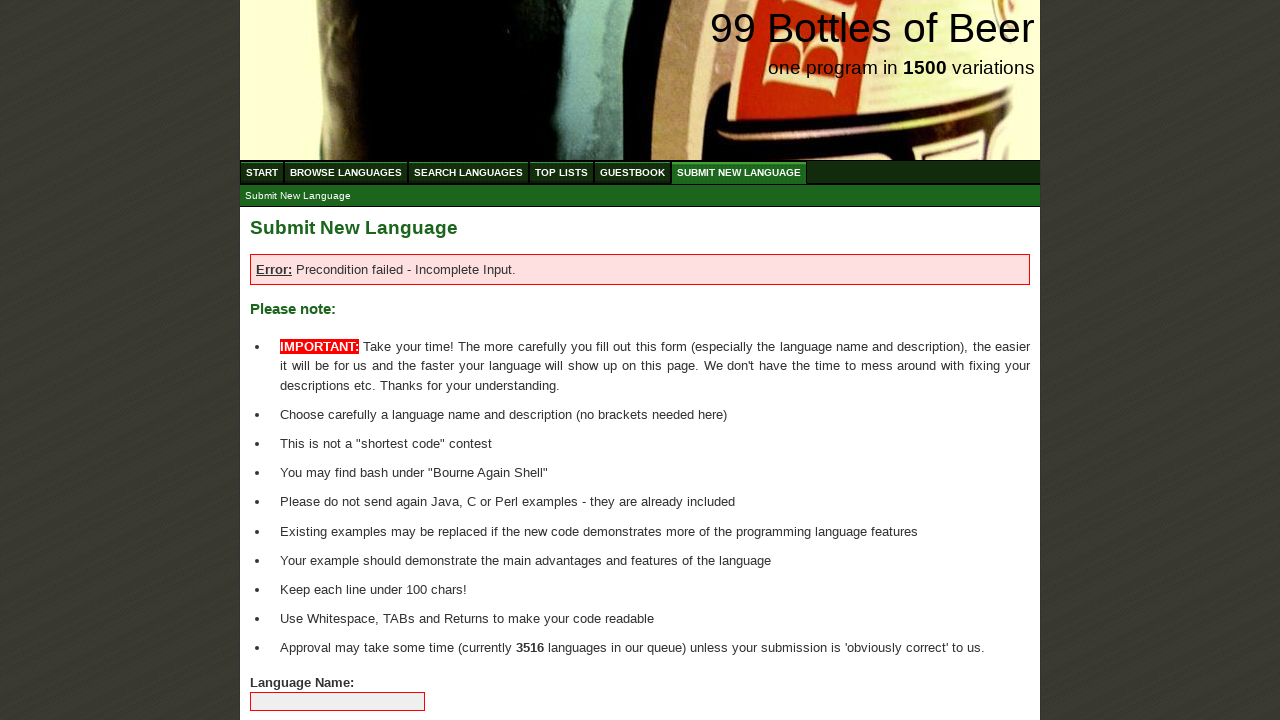